Navigates to ASOS supply chain page and checks for embedded Open Supply Hub map elements within iframes

Starting URL: https://www.asosplc.com/fashion-with-integrity/our-supply-chain-1/

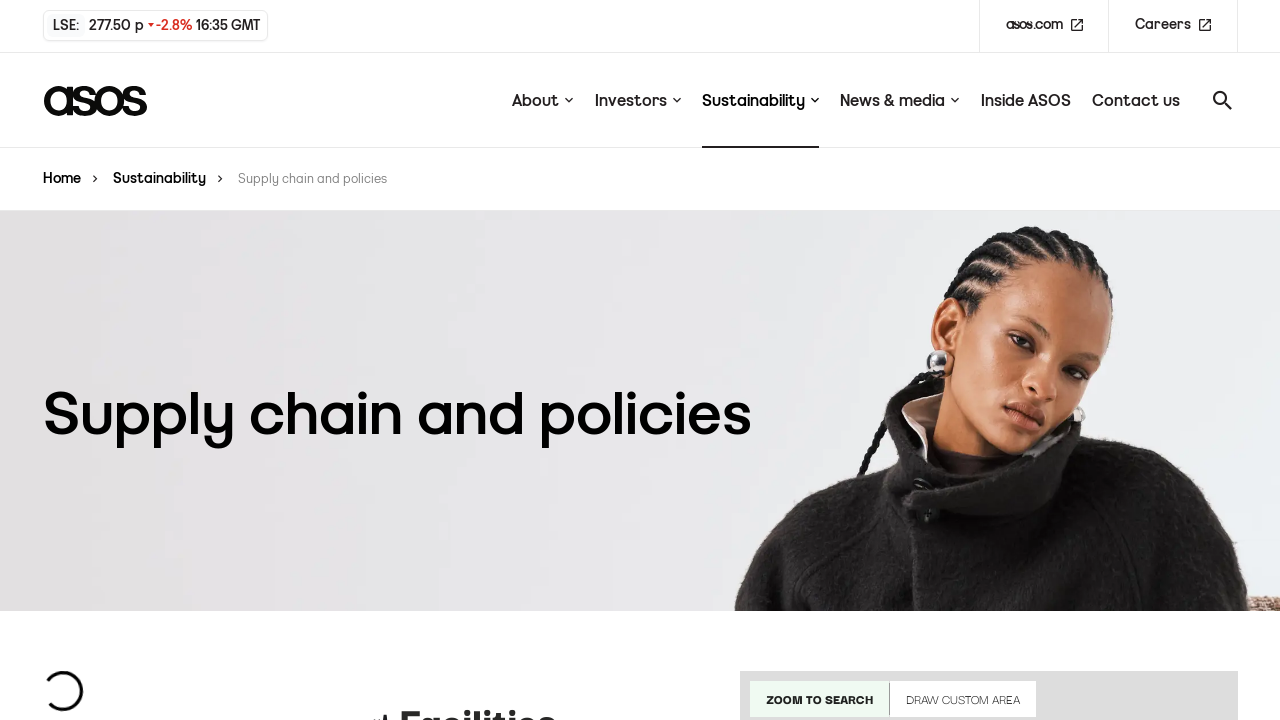

Waited for network idle load state
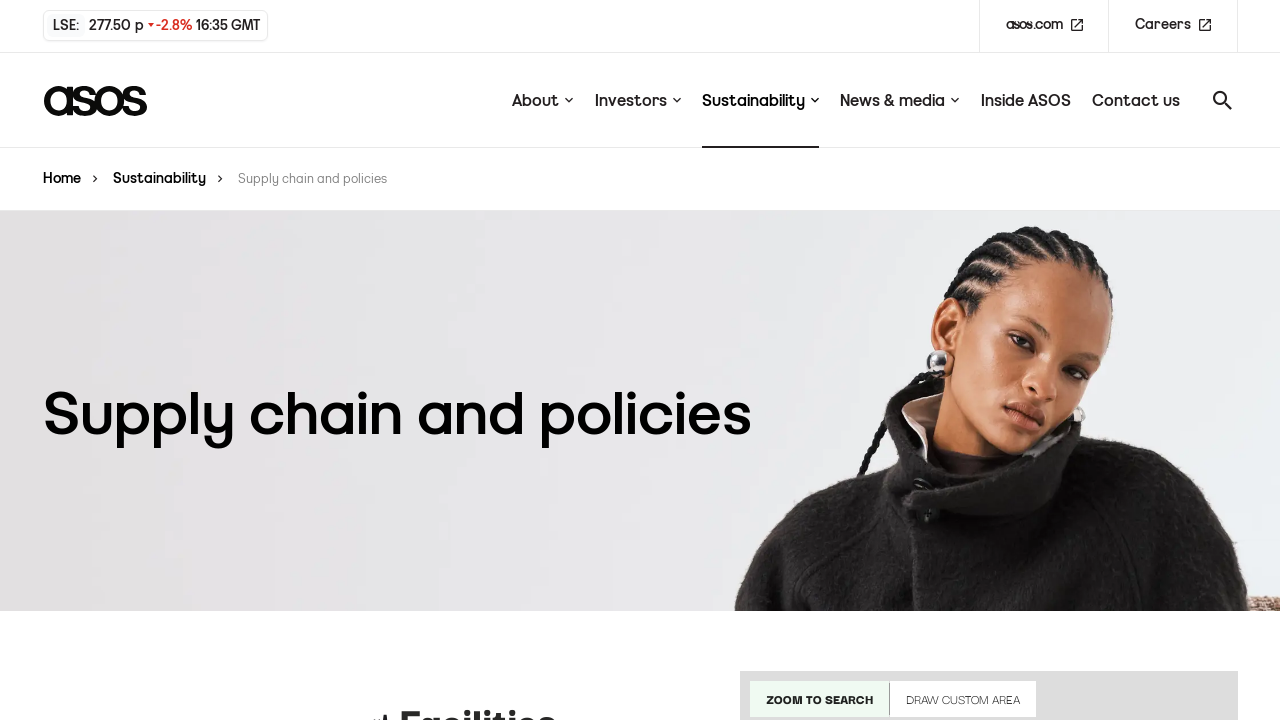

Waited for load state
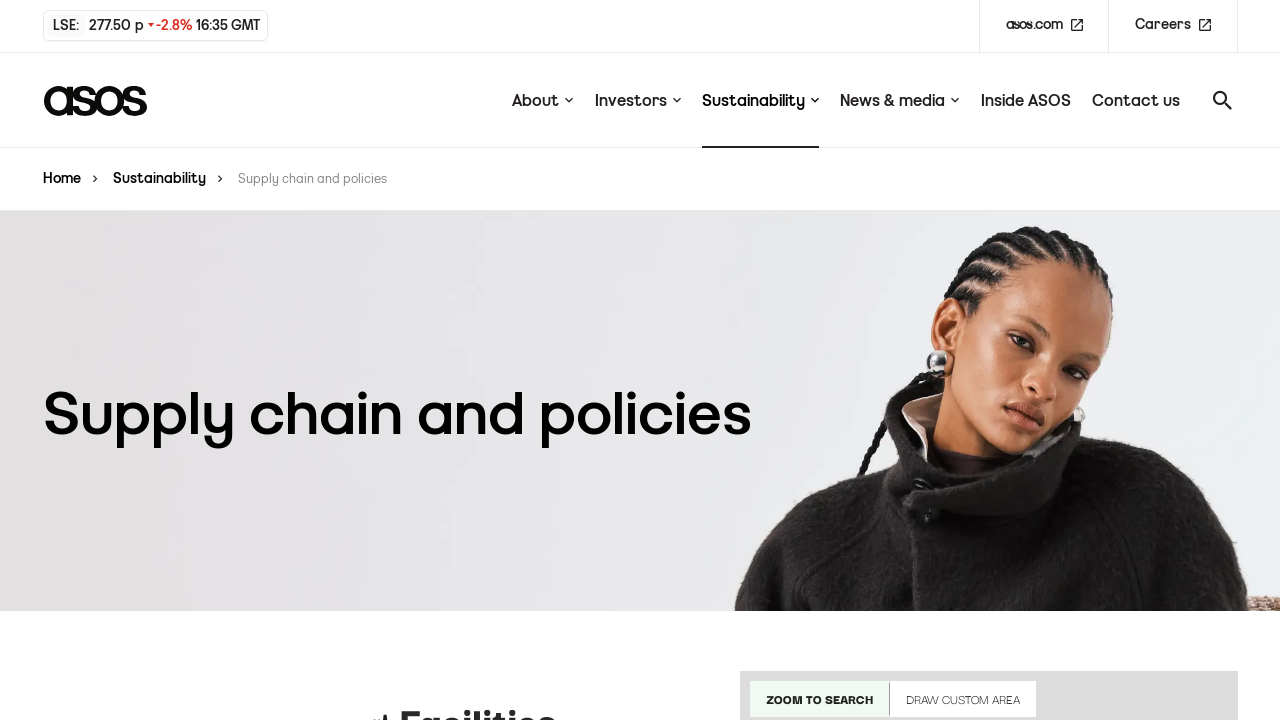

Waited for DOM content loaded state
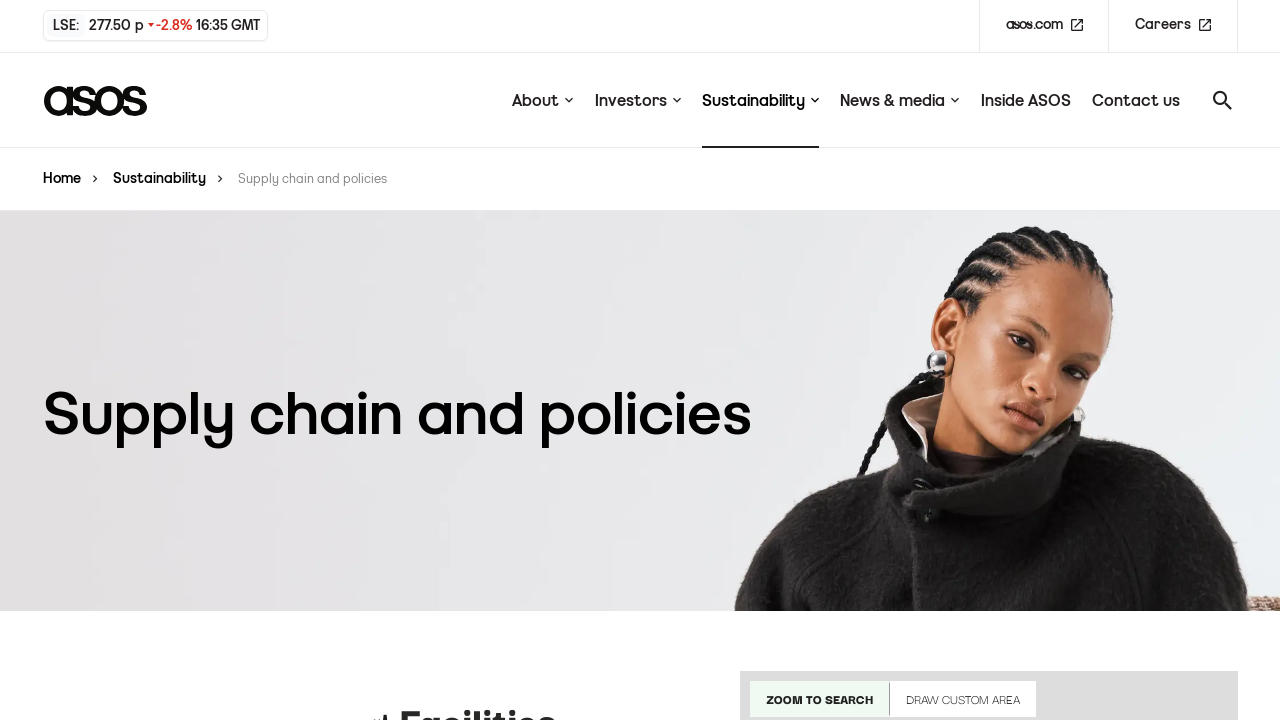

Found 1 iframe elements on the page
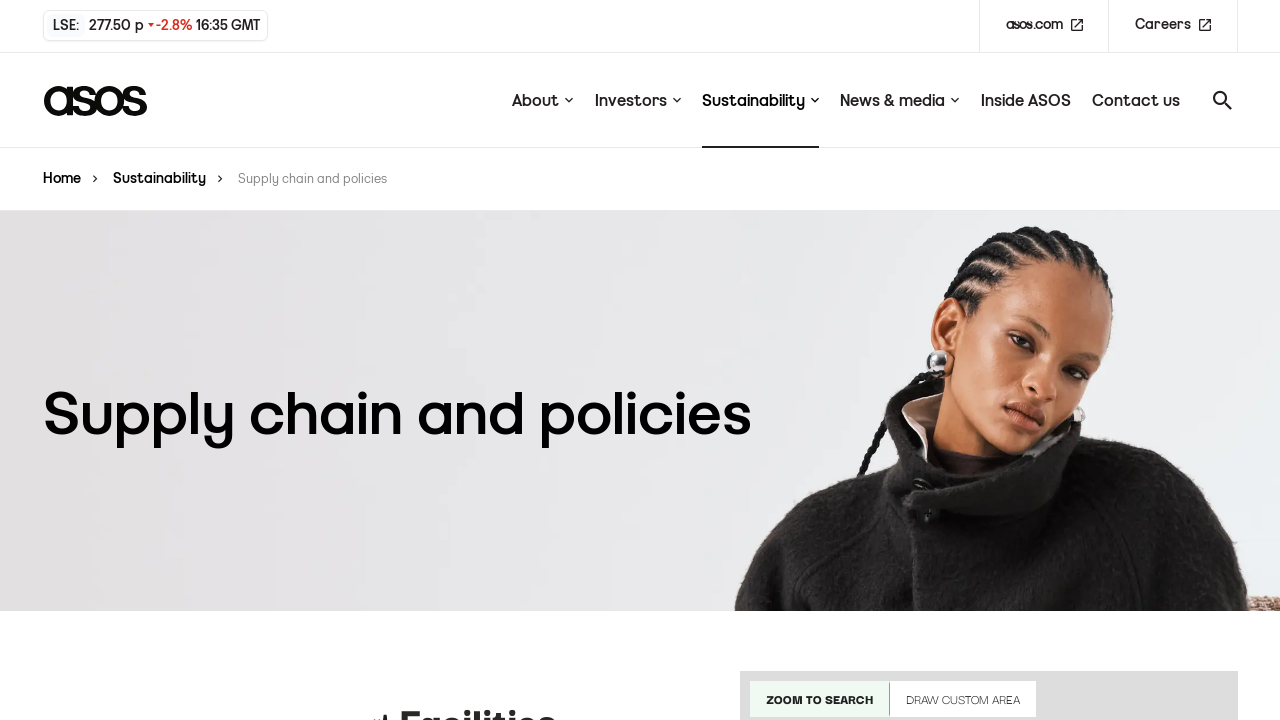

Located DRAW CUSTOM AREA button in iframe
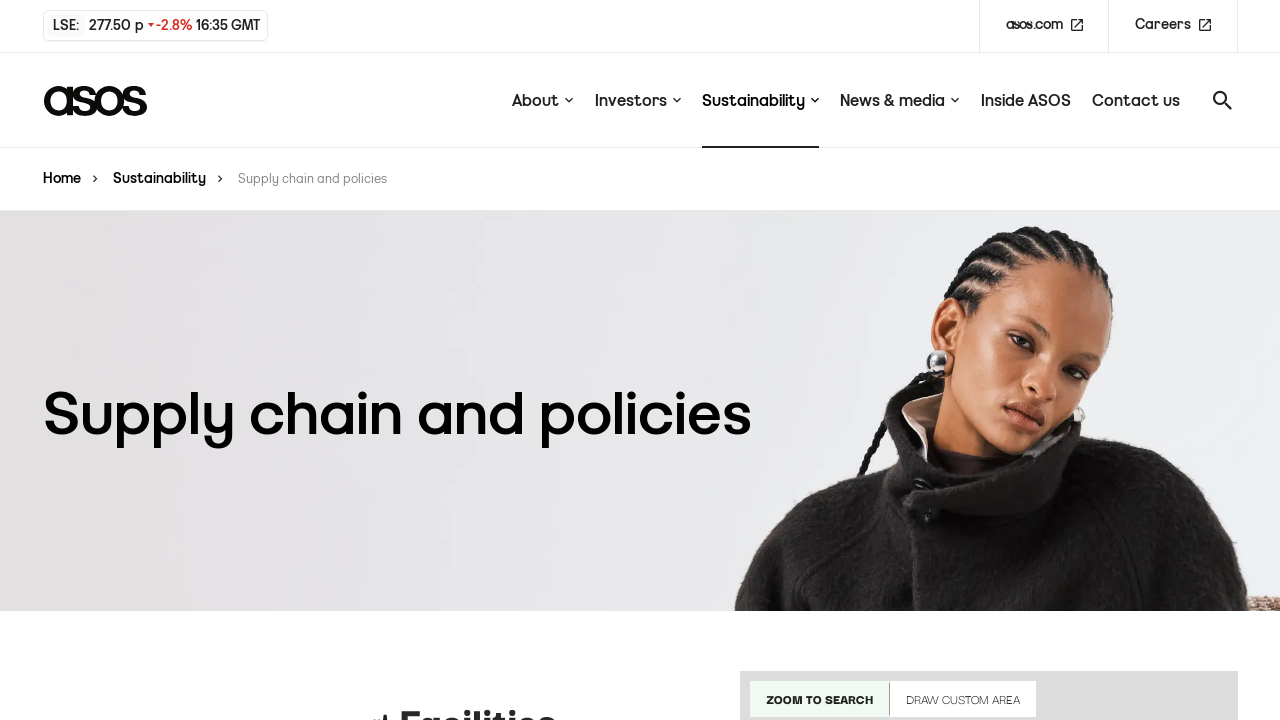

Located Zoom to Search button in iframe
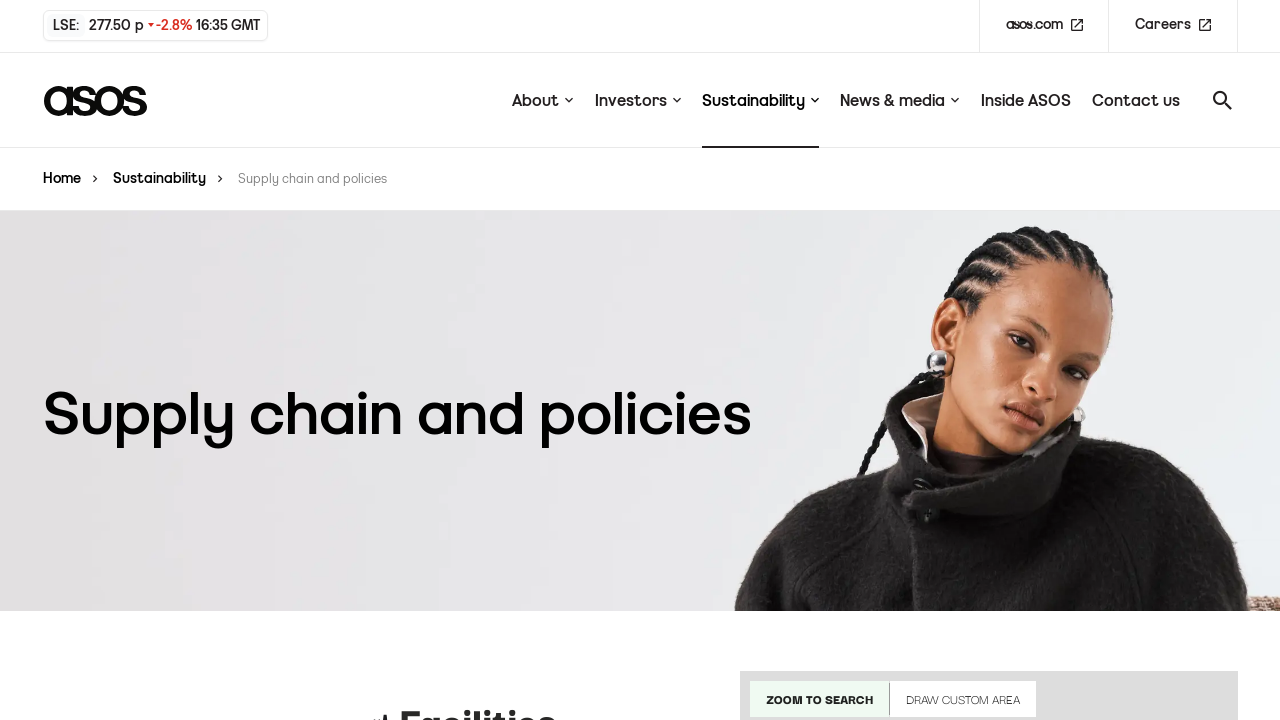

Located Copy Link button in iframe
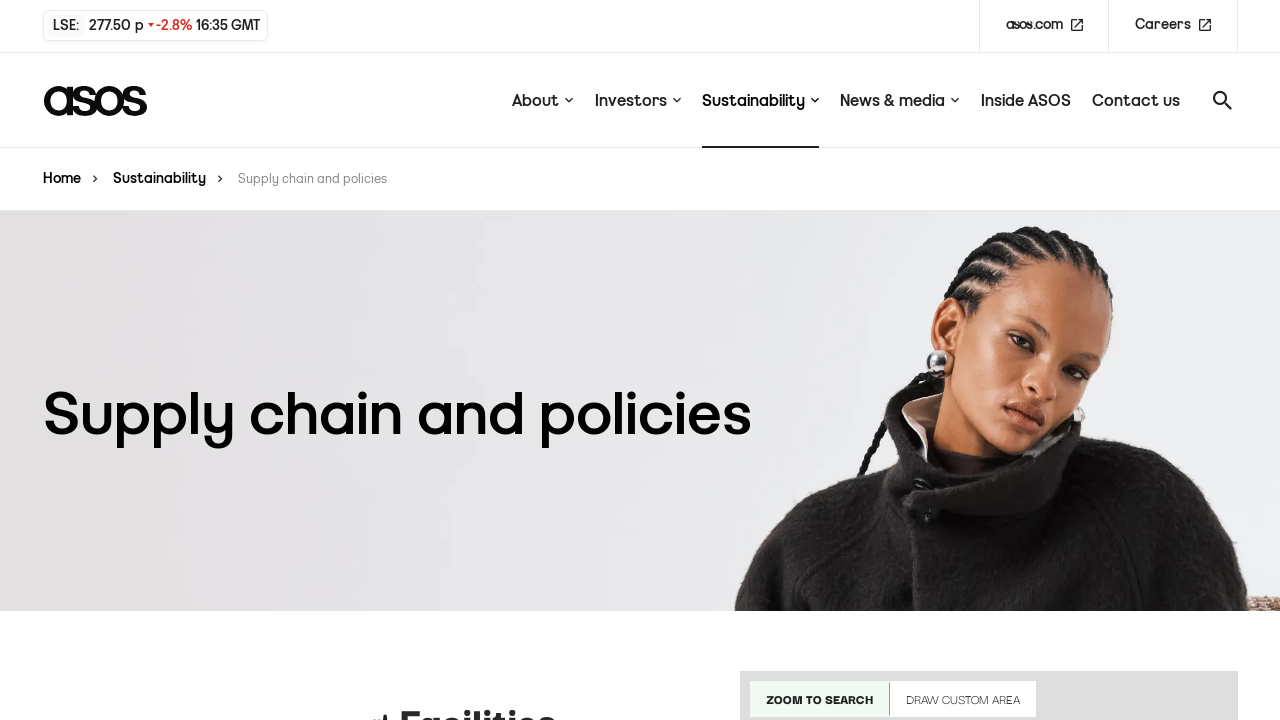

Located Download button in iframe
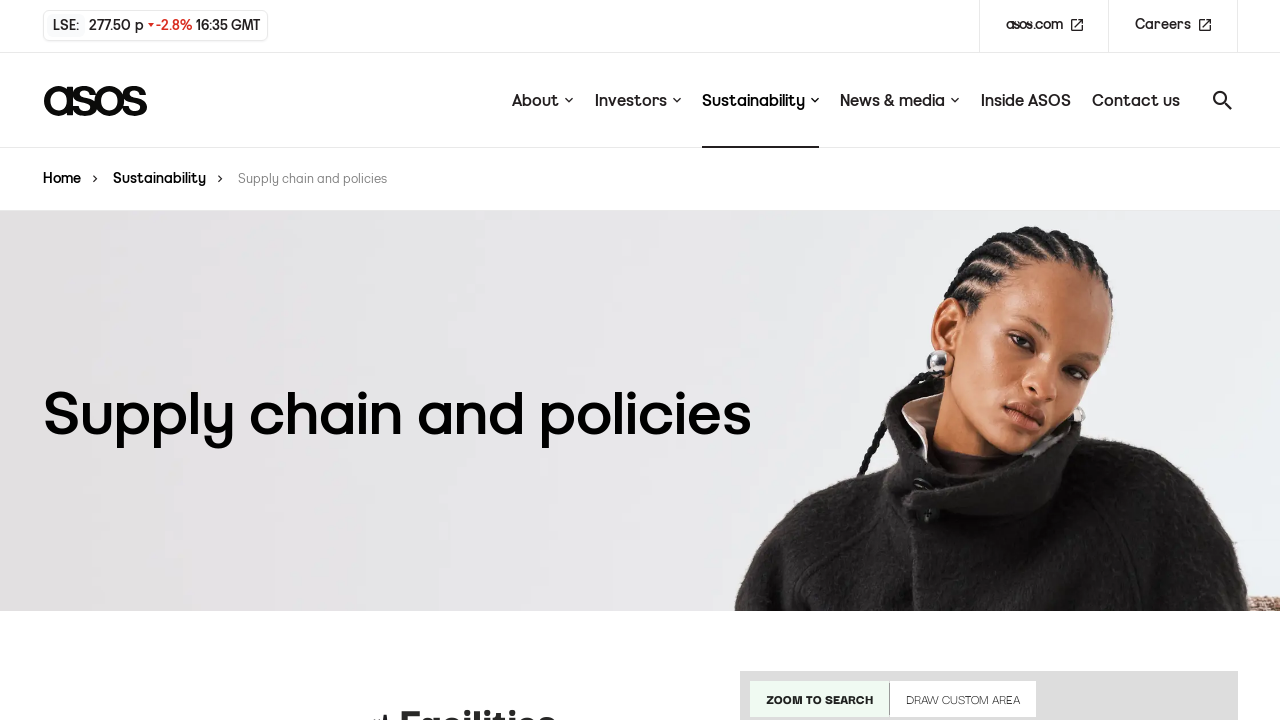

Located Facilities heading in iframe
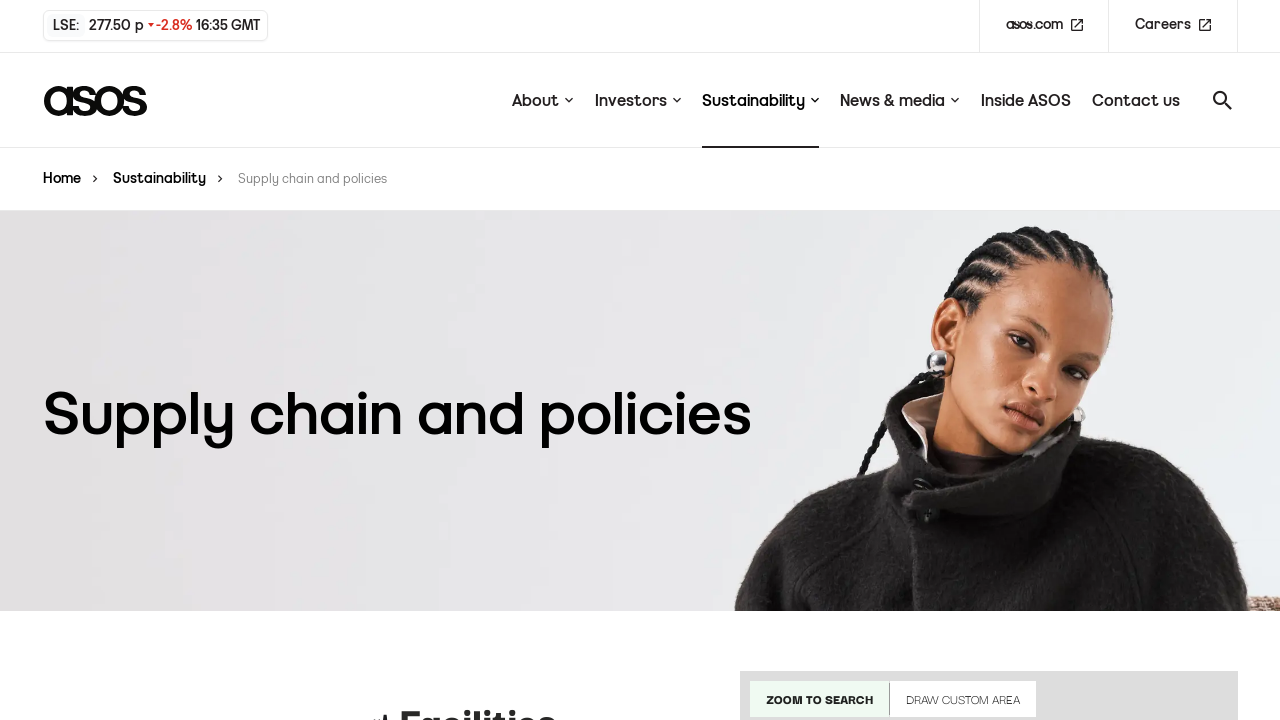

Confirmed embedded Open Supply Hub map is visible with DRAW CUSTOM AREA and Zoom to Search buttons
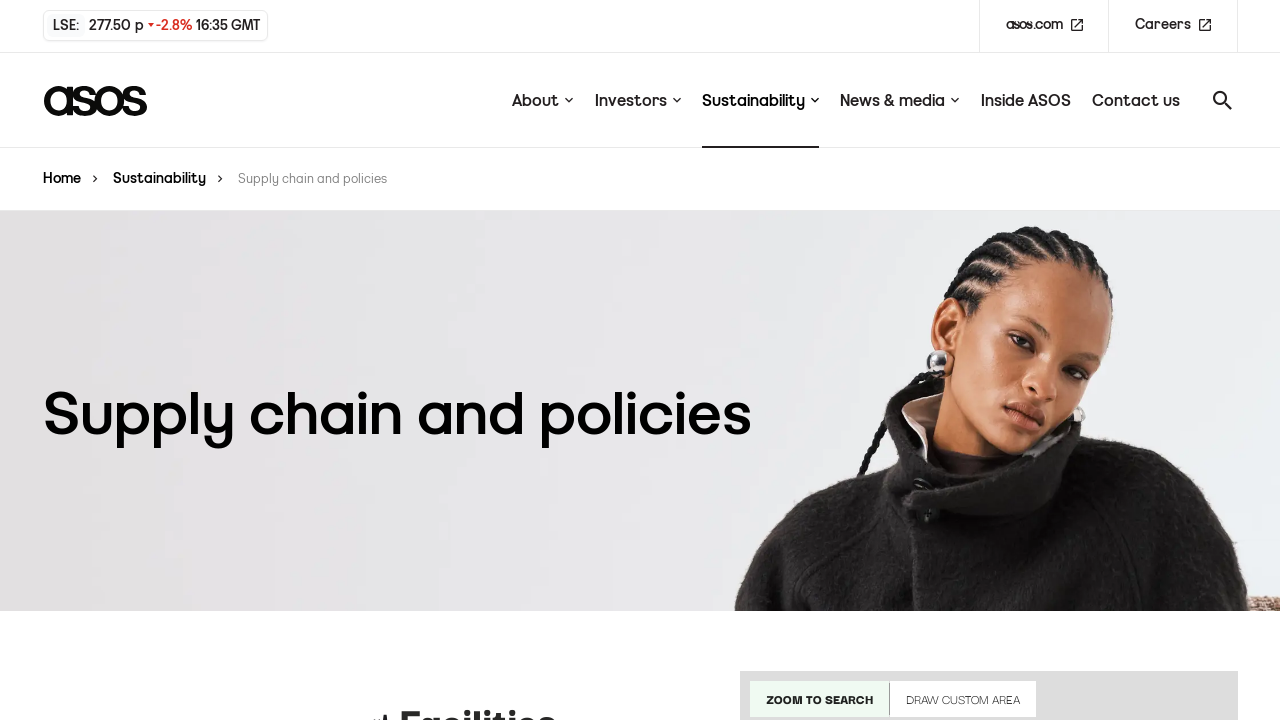

Assertion passed: embedded map elements found on ASOS supply chain page
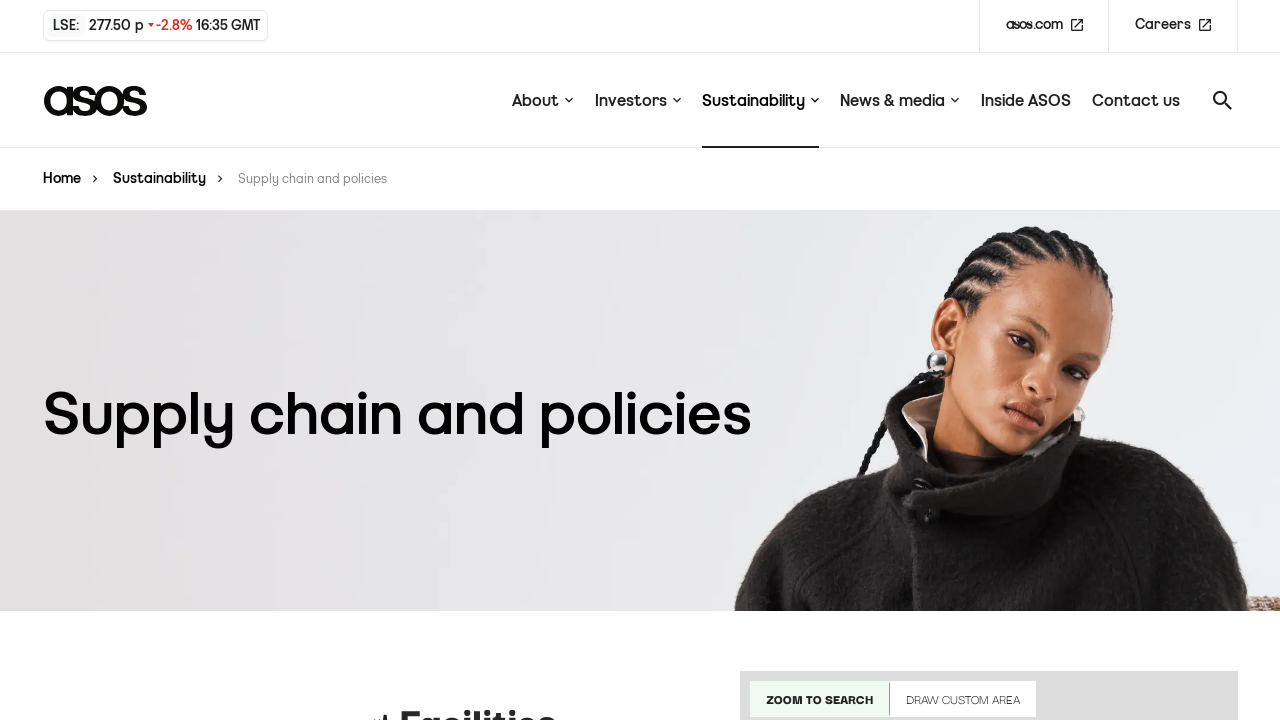

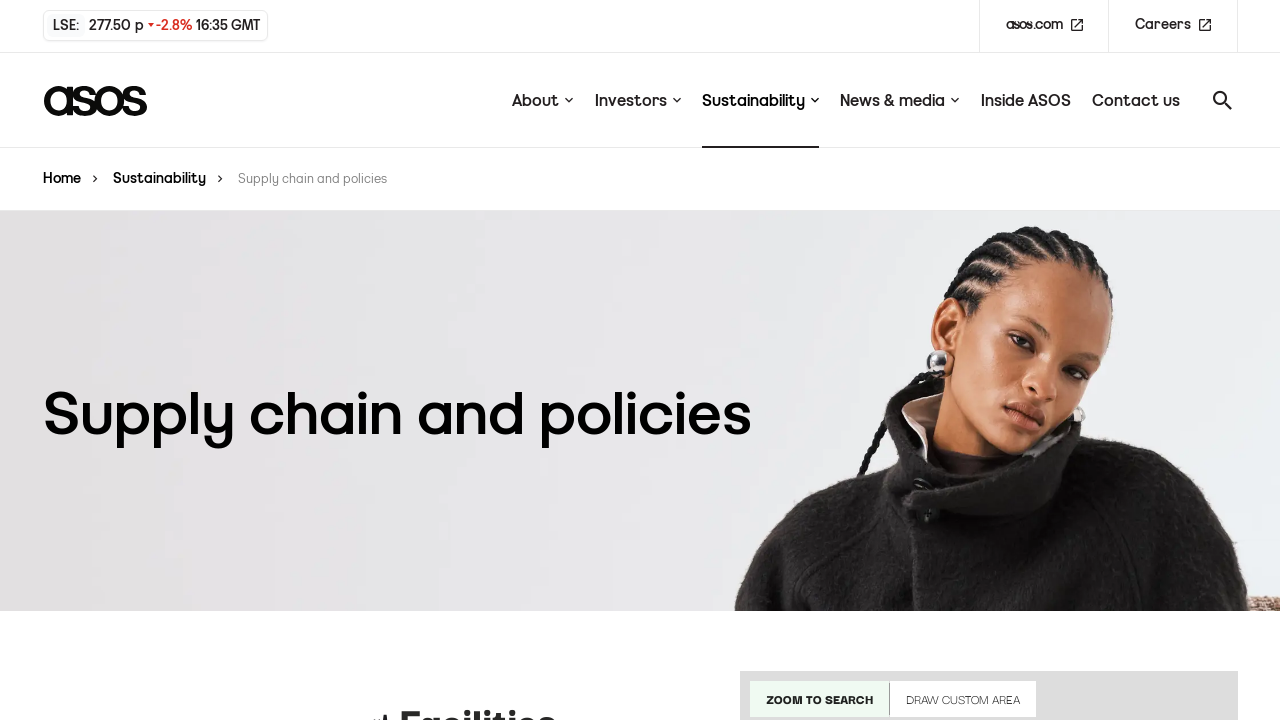